Tests a signup form by filling in first name, last name, and email fields, then submitting the form by clicking the sign up button.

Starting URL: http://secure-retreat-92358.herokuapp.com/

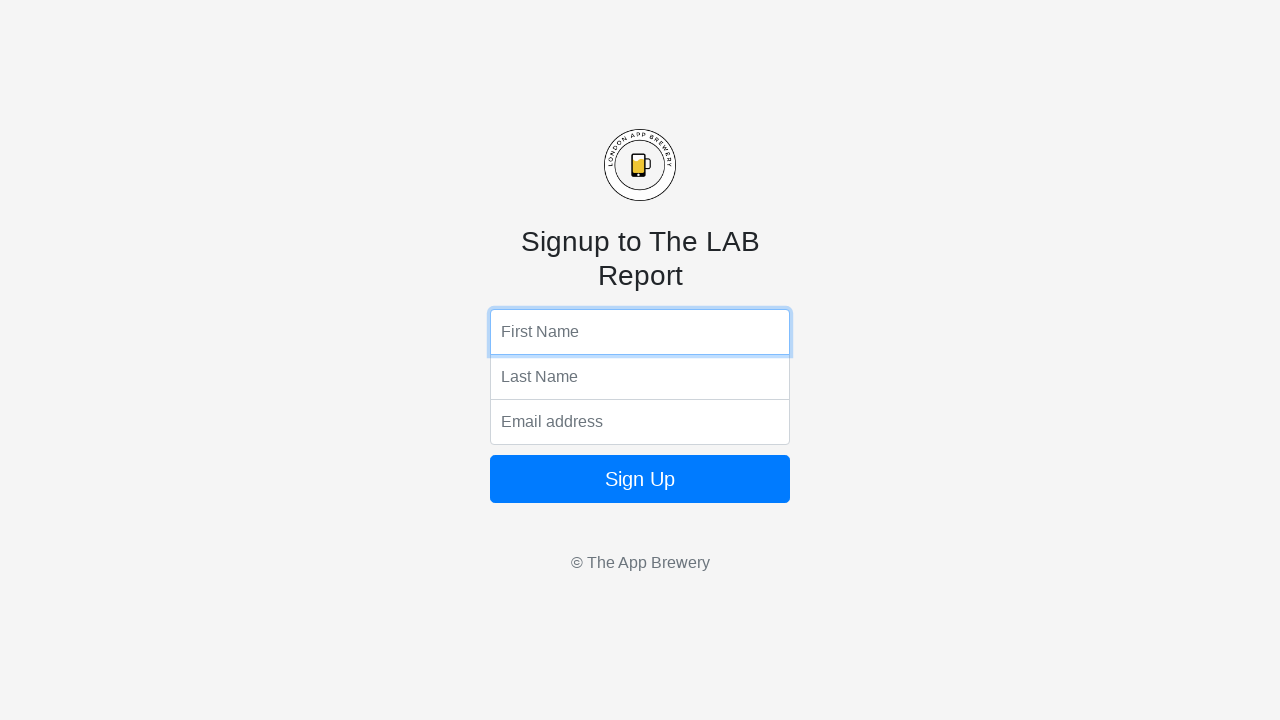

Filled first name field with 'Marcus' on input[name='fName']
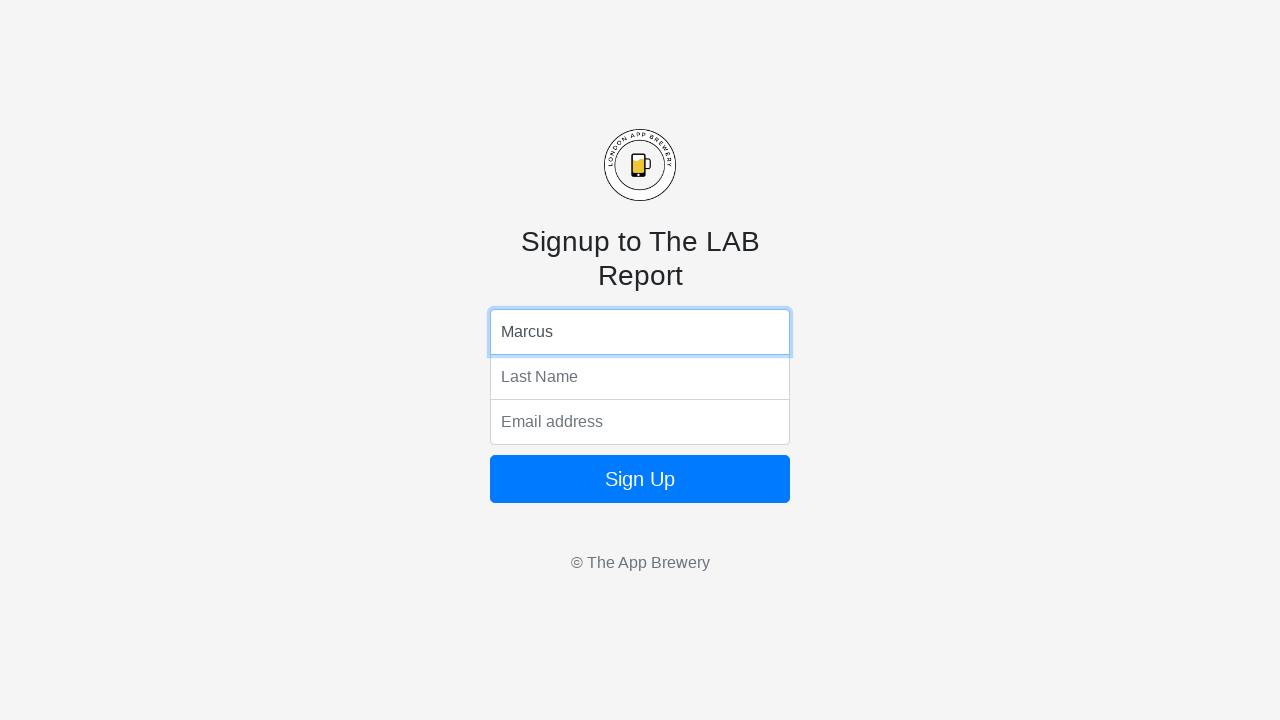

Filled last name field with 'Johnson' on input[name='lName']
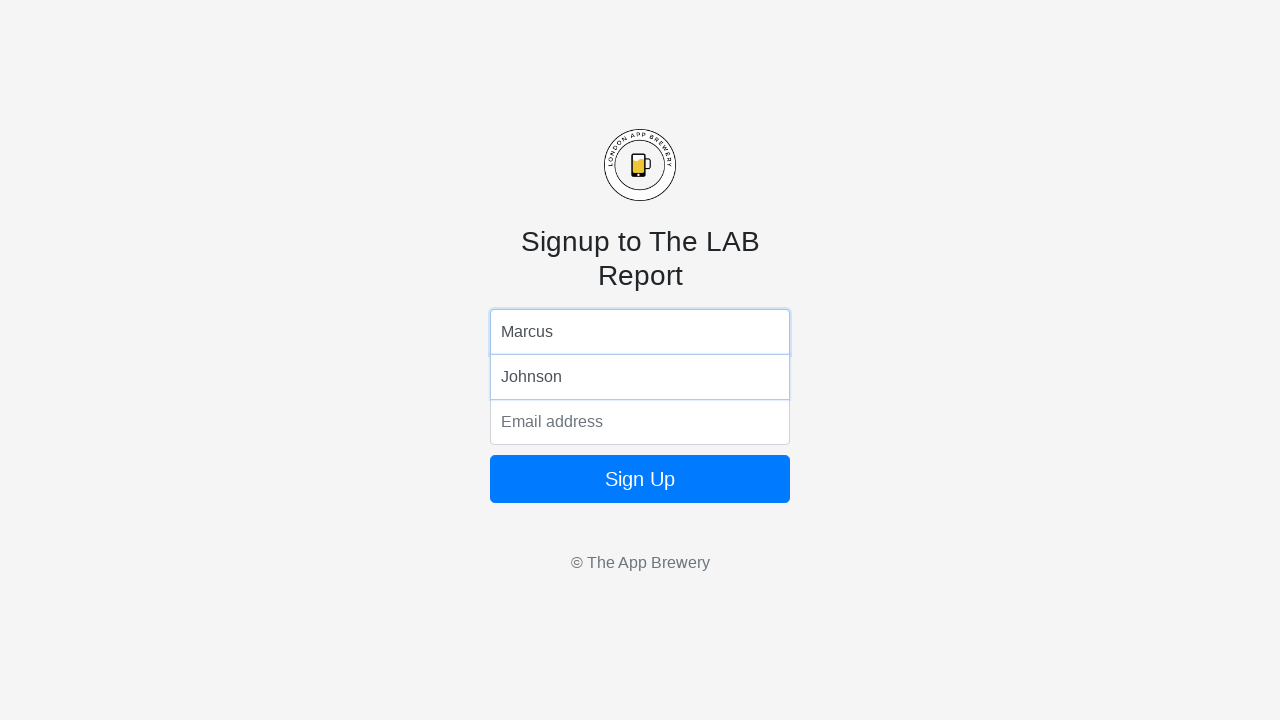

Filled email field with 'marcus.johnson42@gmail.com' on input[name='email']
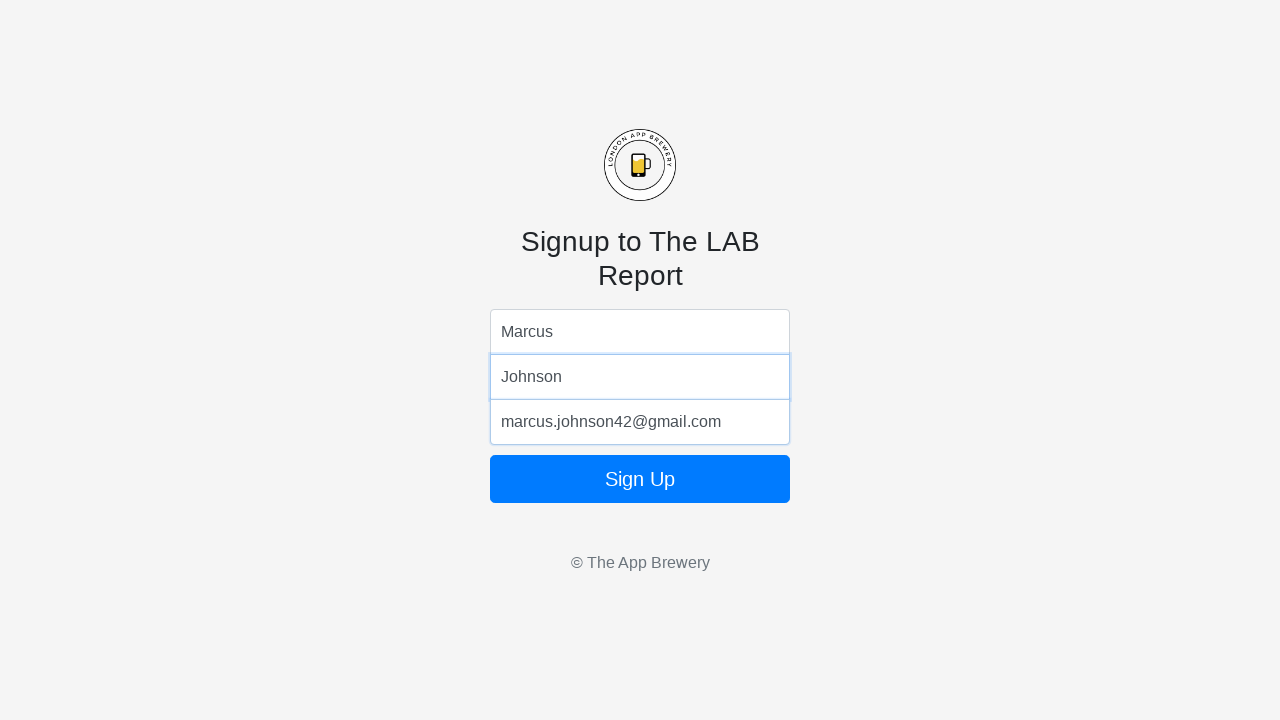

Clicked the sign up button to submit the form at (640, 479) on .btn-primary
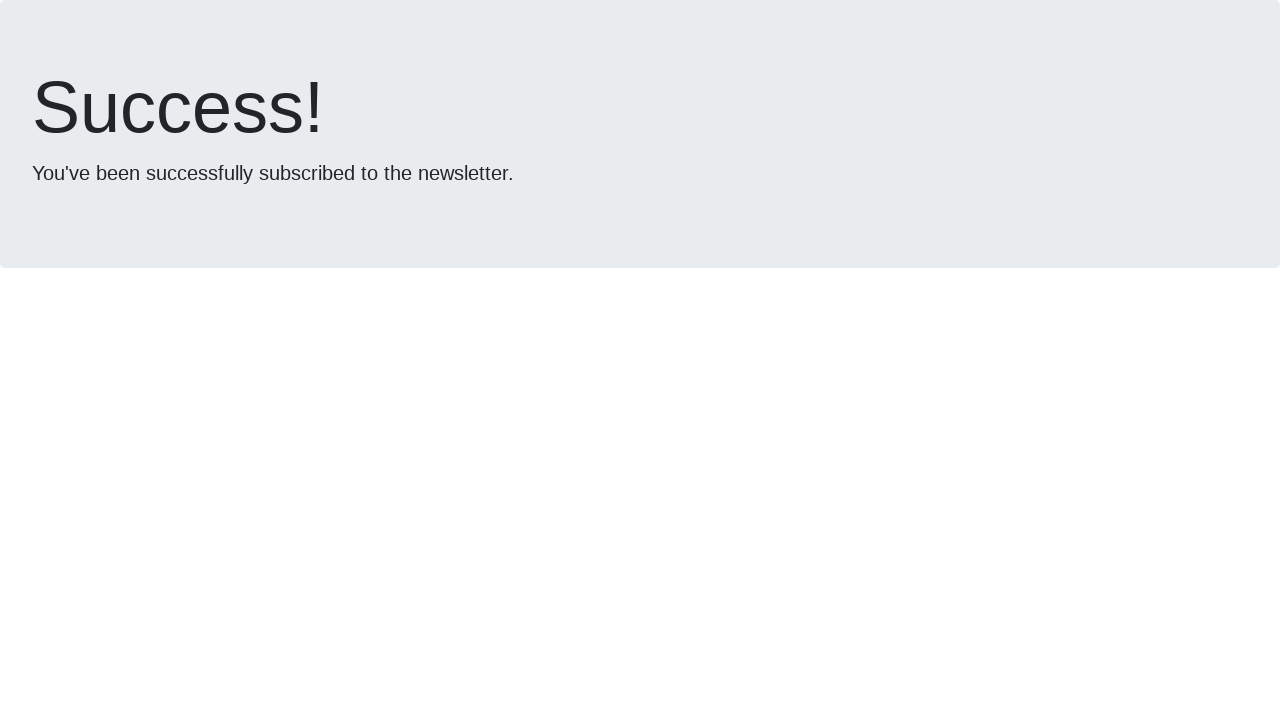

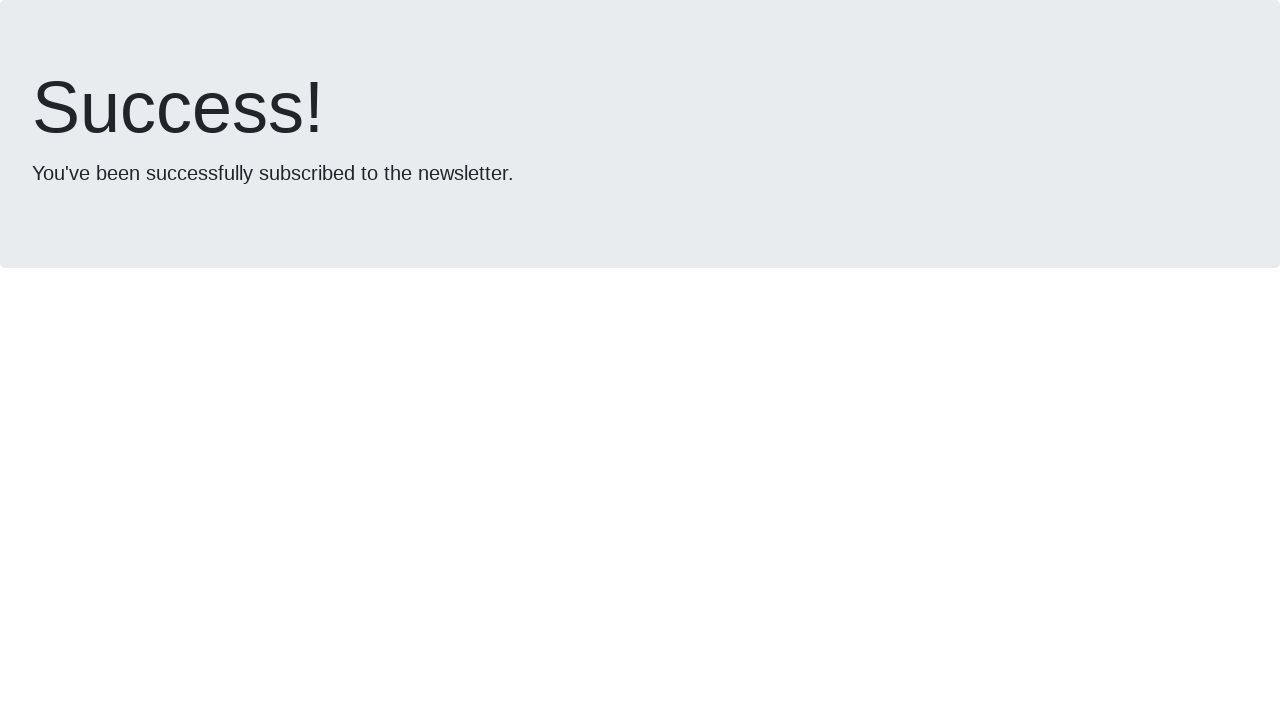